Tests JavaScript alert functionality by clicking to get a password from an alert, then entering that password into a prompt alert, and verifying the success message appears

Starting URL: https://savkk.github.io/selenium-practice/

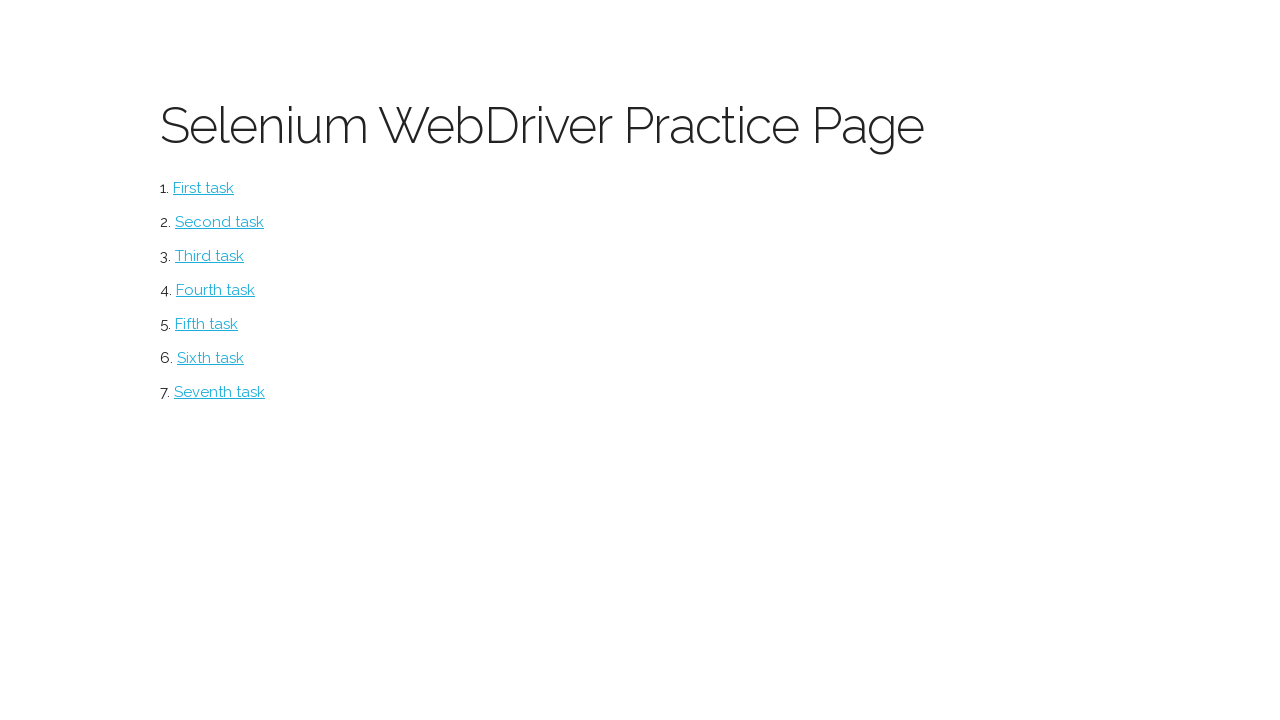

Clicked on alerts section at (210, 358) on #alerts
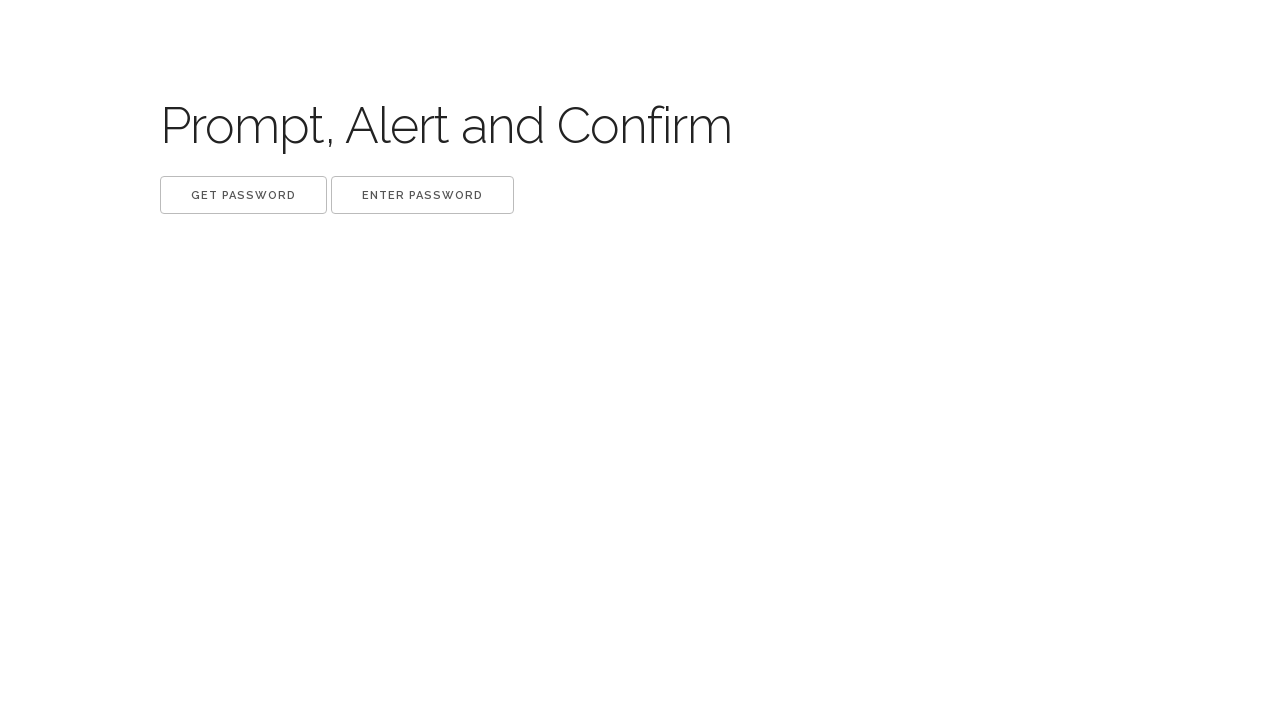

Clicked 'Get password' button at (244, 195) on xpath=//button[.='Get password']
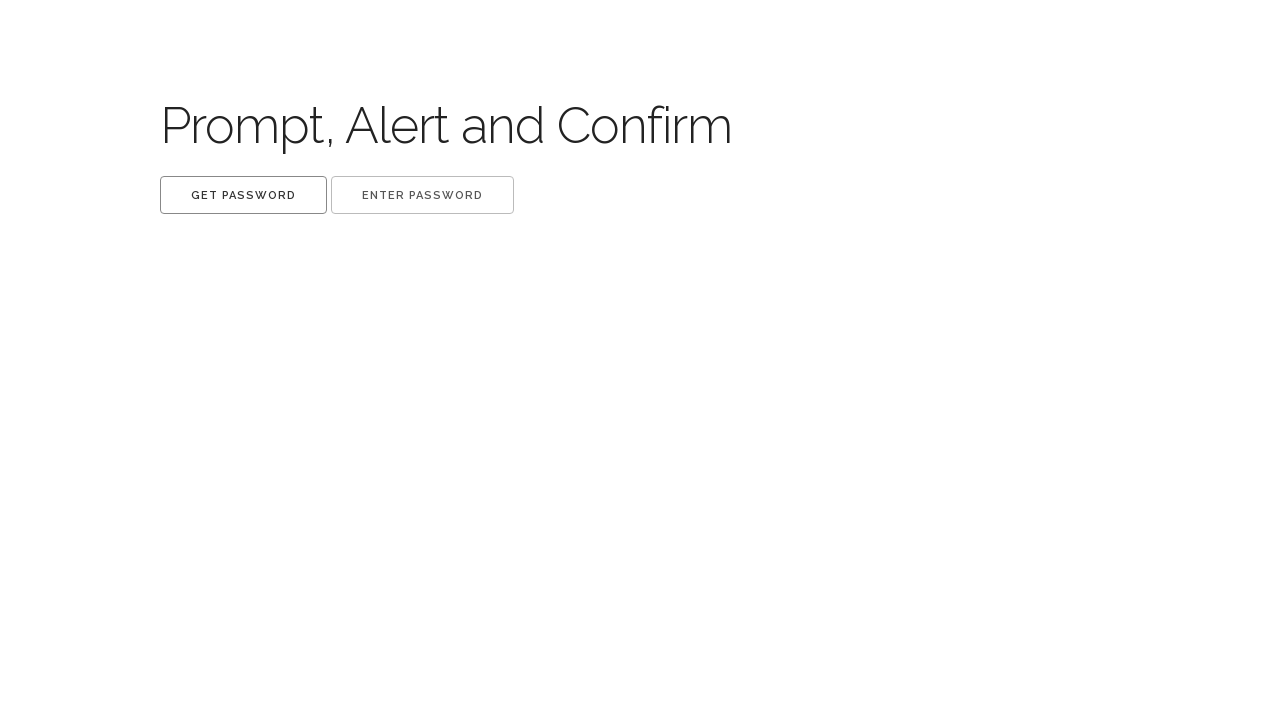

Clicked 'Get password' button and triggered dialog at (244, 195) on xpath=//button[.='Get password']
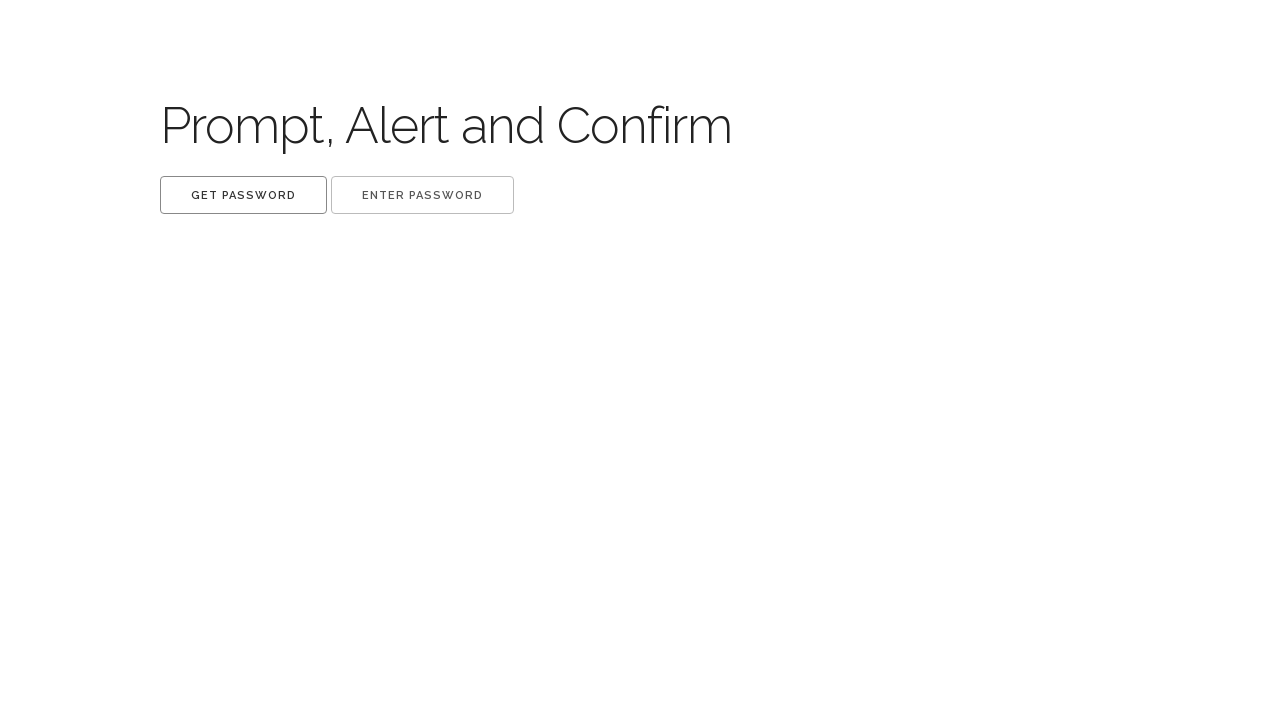

Waited for dialog handling to complete
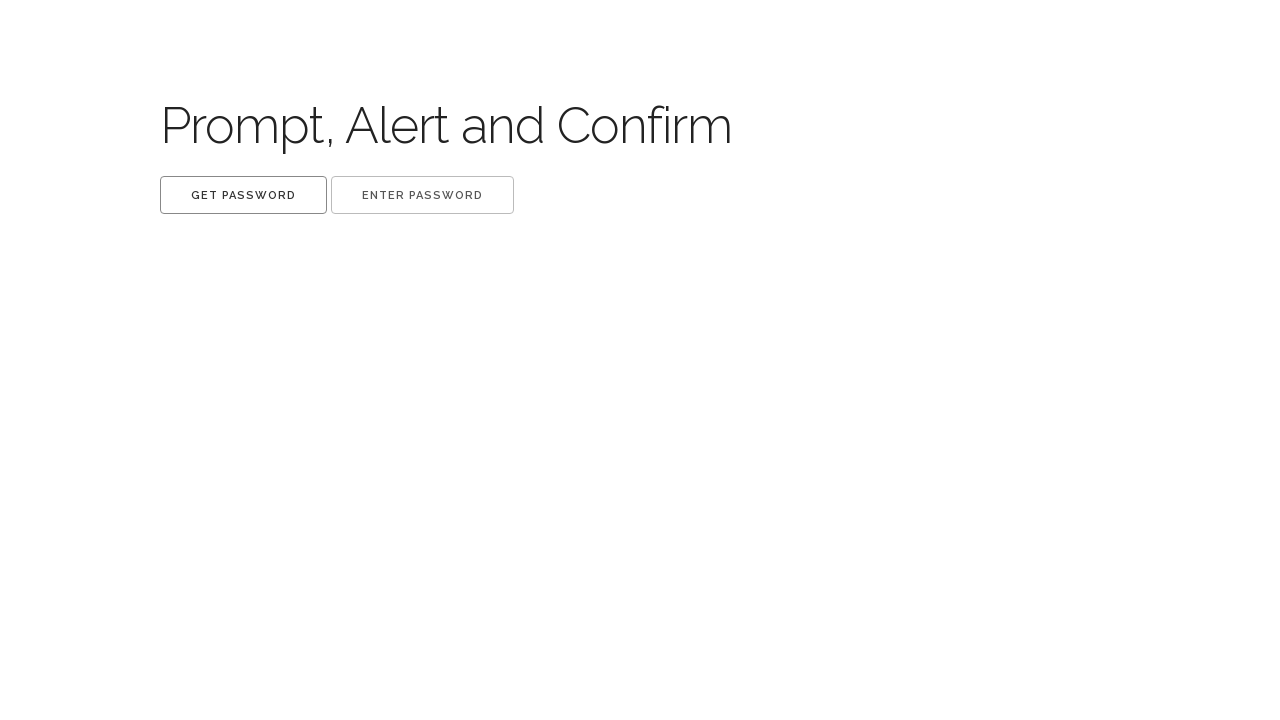

Clicked 'Enter password' button at (422, 195) on xpath=//button[.='Enter password']
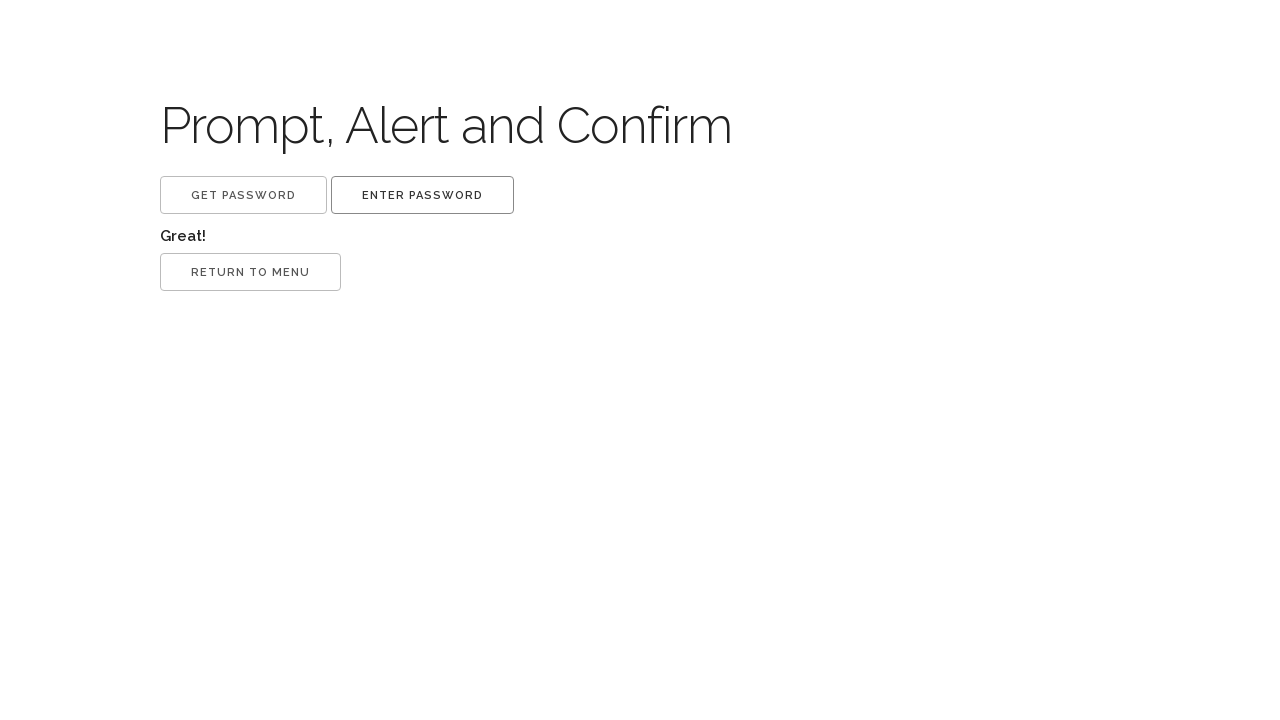

Waited for password entry dialog handling to complete
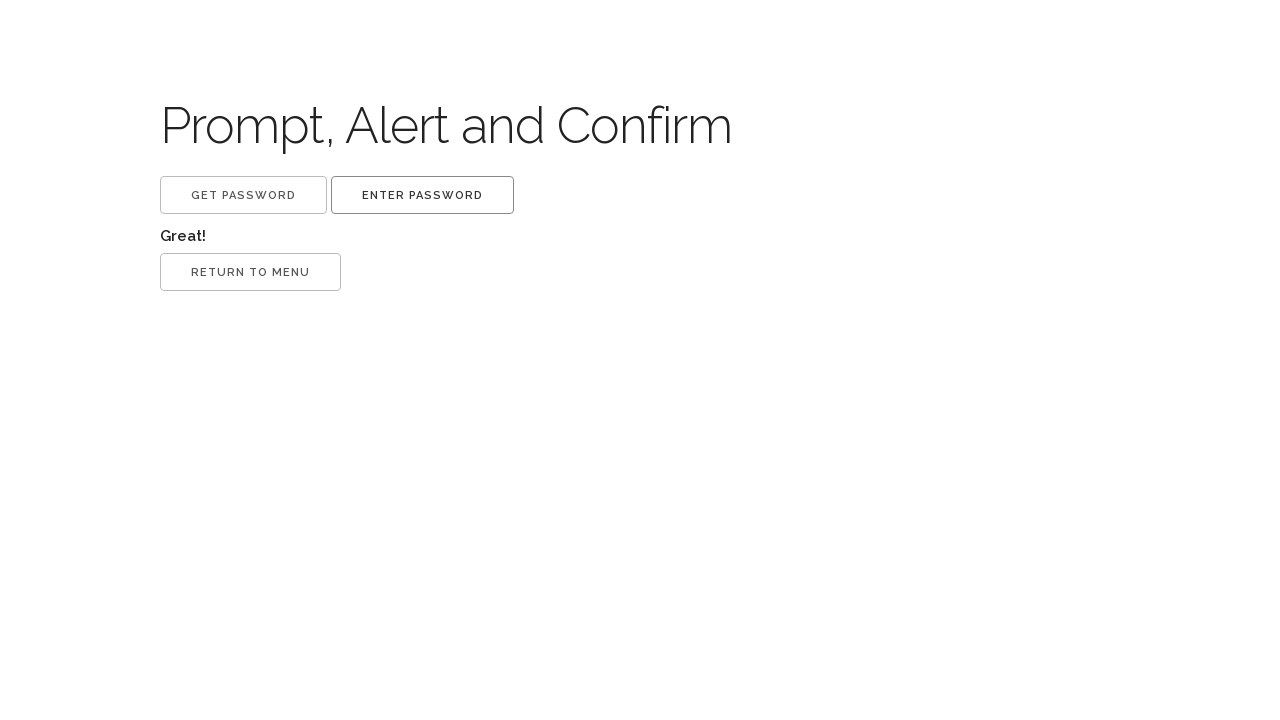

Success label appeared on page
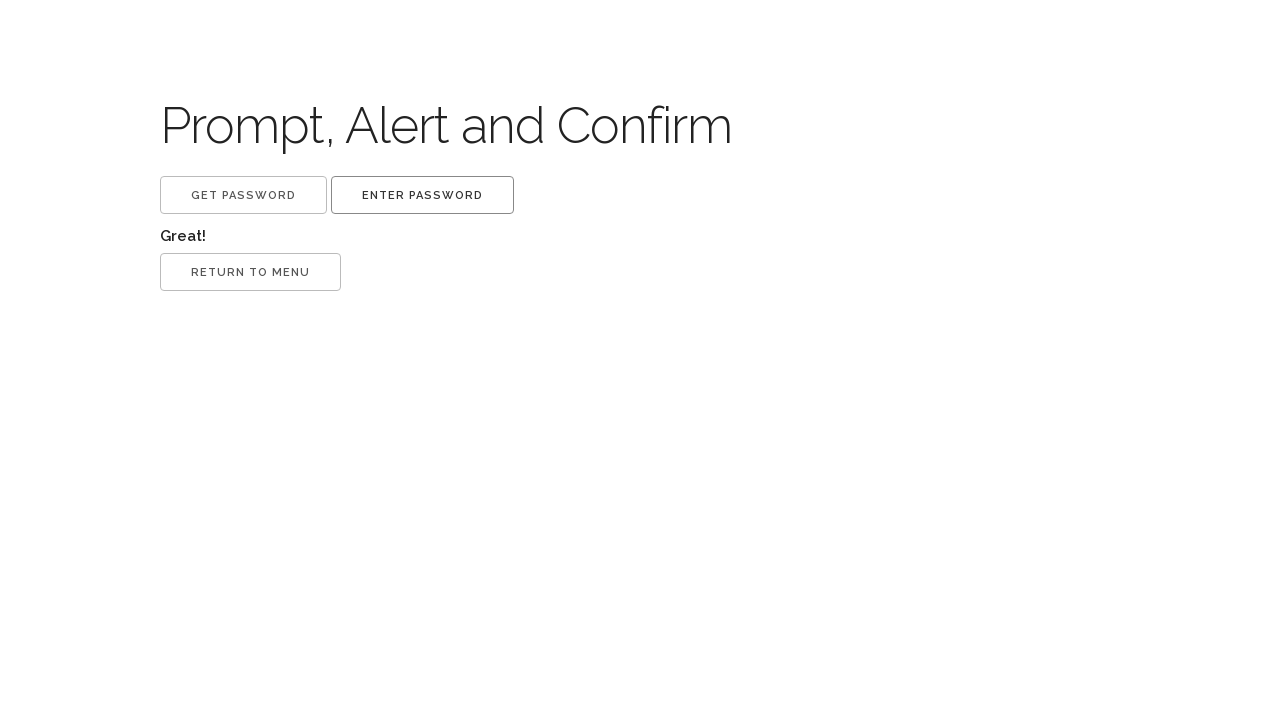

Verified 'Great!' message is displayed
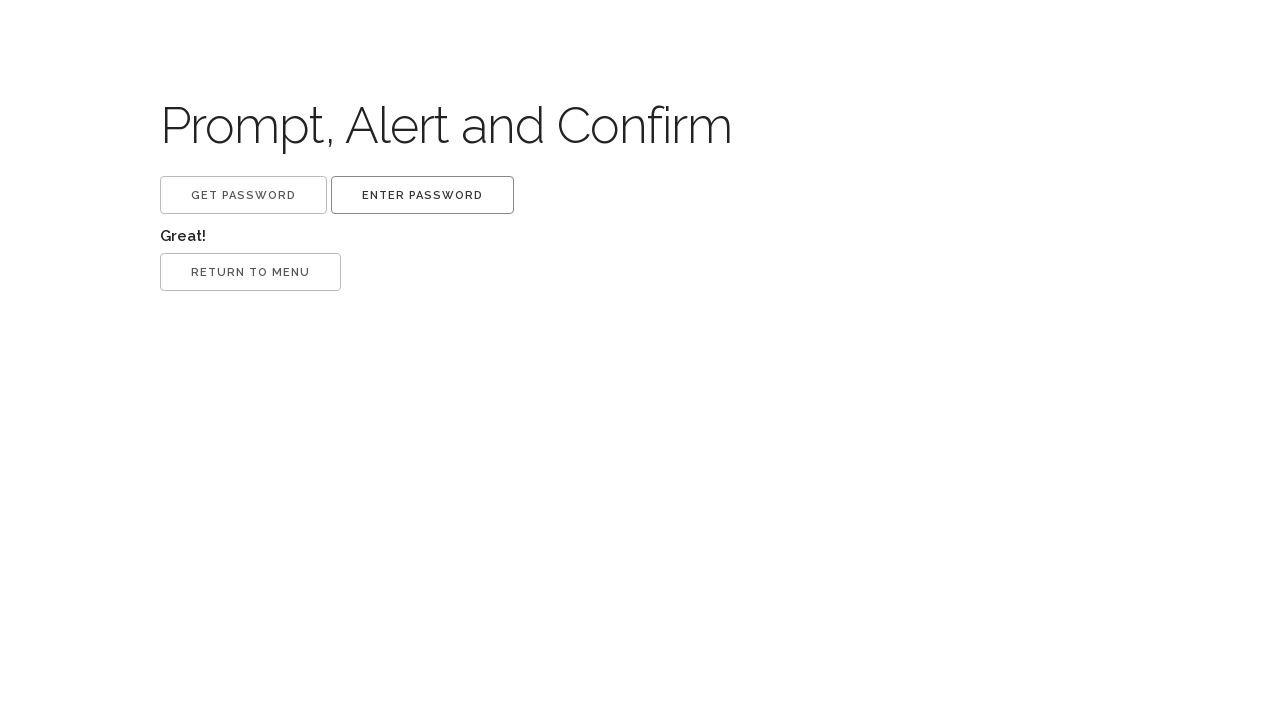

Clicked third button and accepted final alert at (250, 272) on xpath=//button[3]
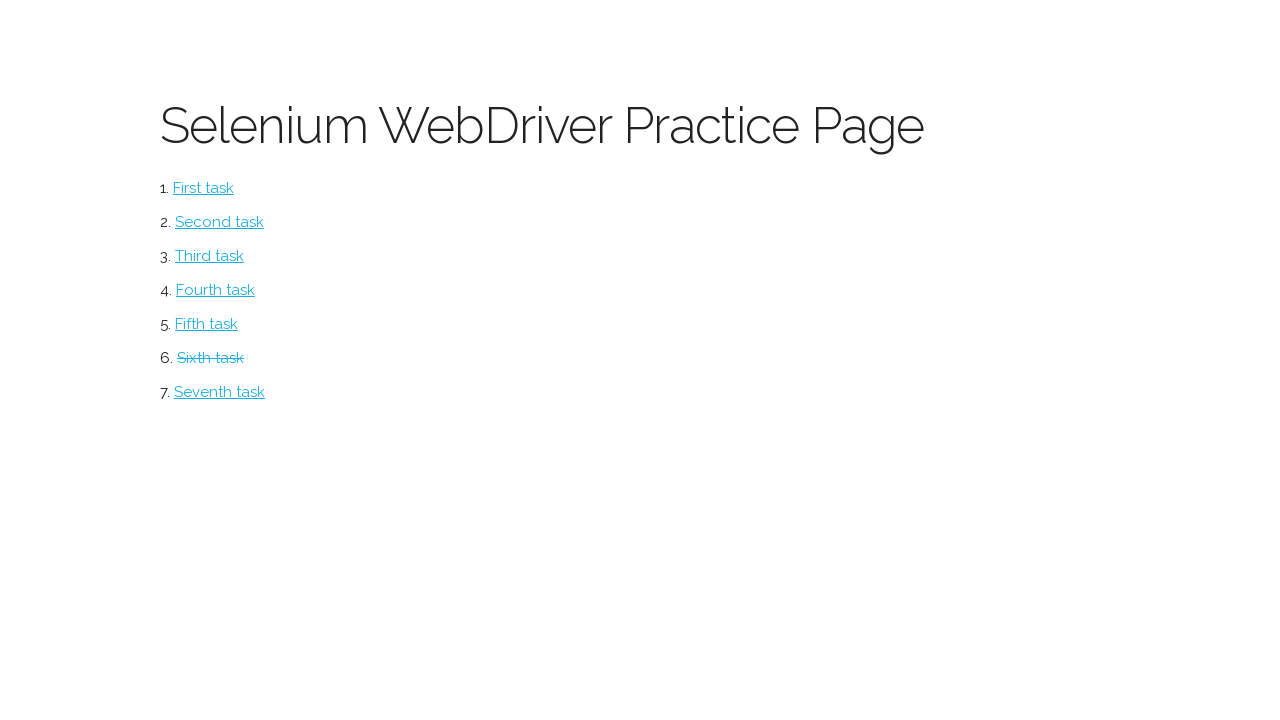

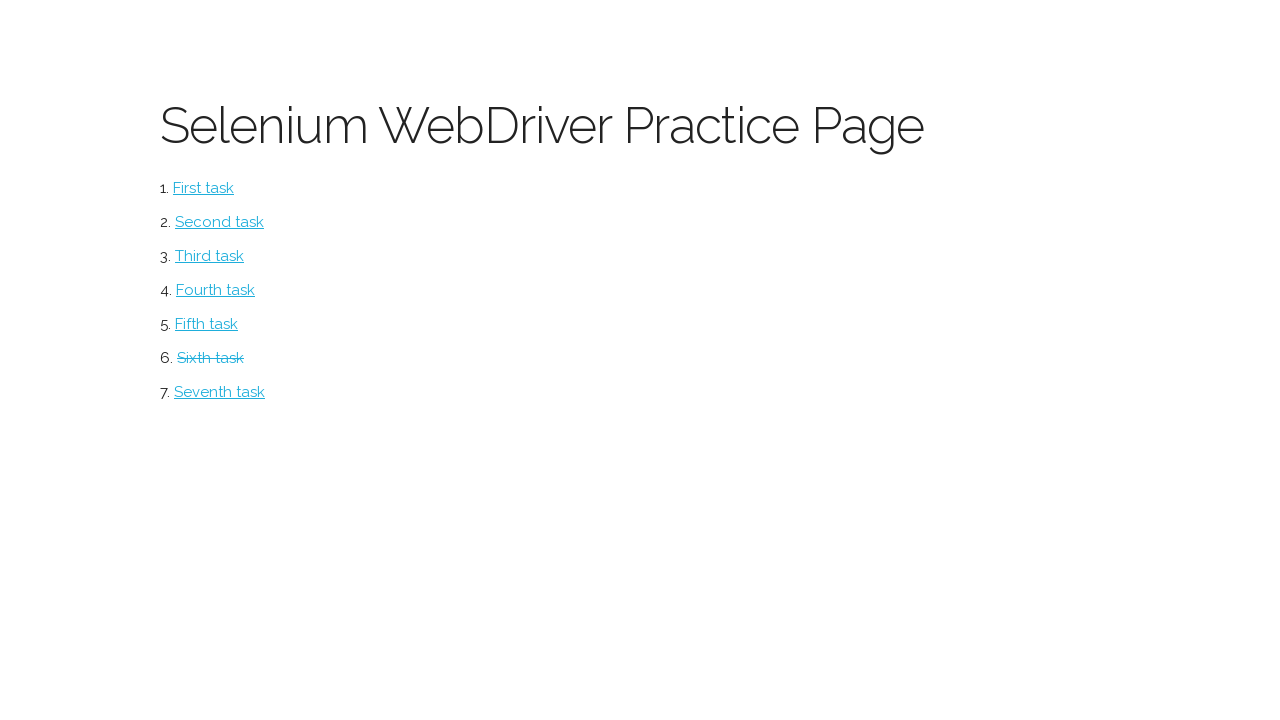